Navigates to example.com, finds the first anchor link element on the page, and clicks it to navigate to the linked page.

Starting URL: https://example.com

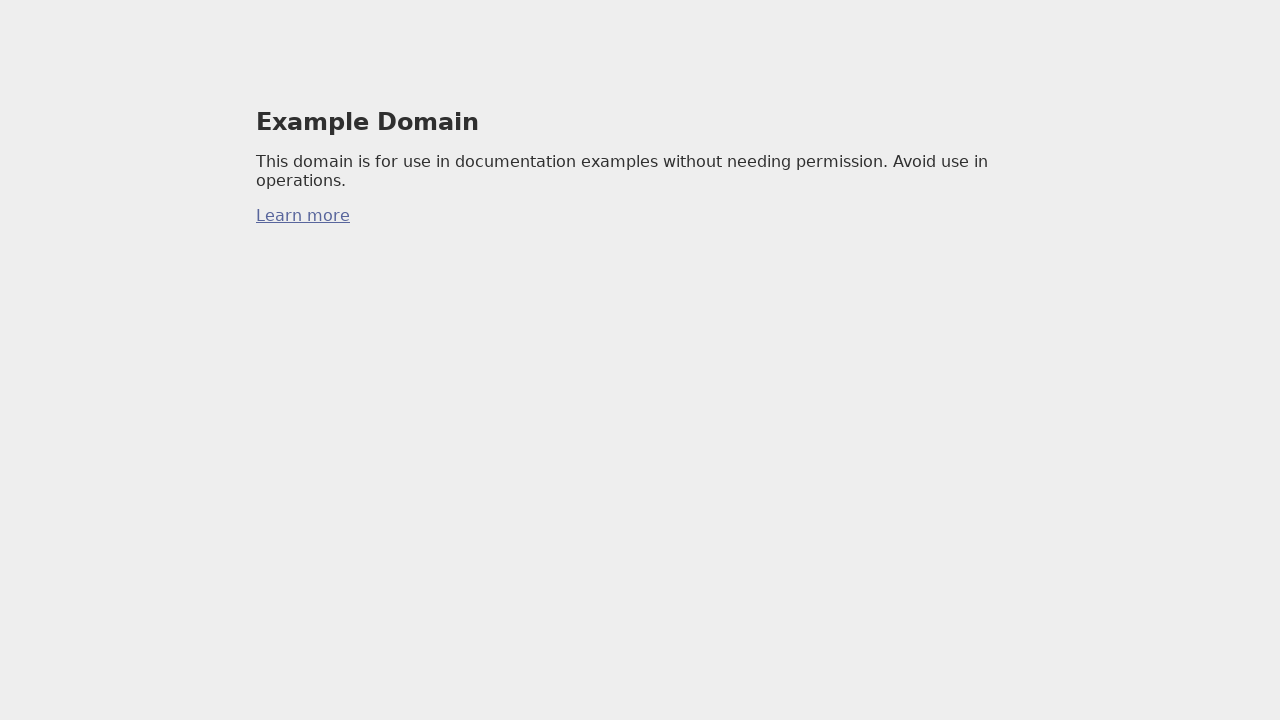

Navigated to https://example.com
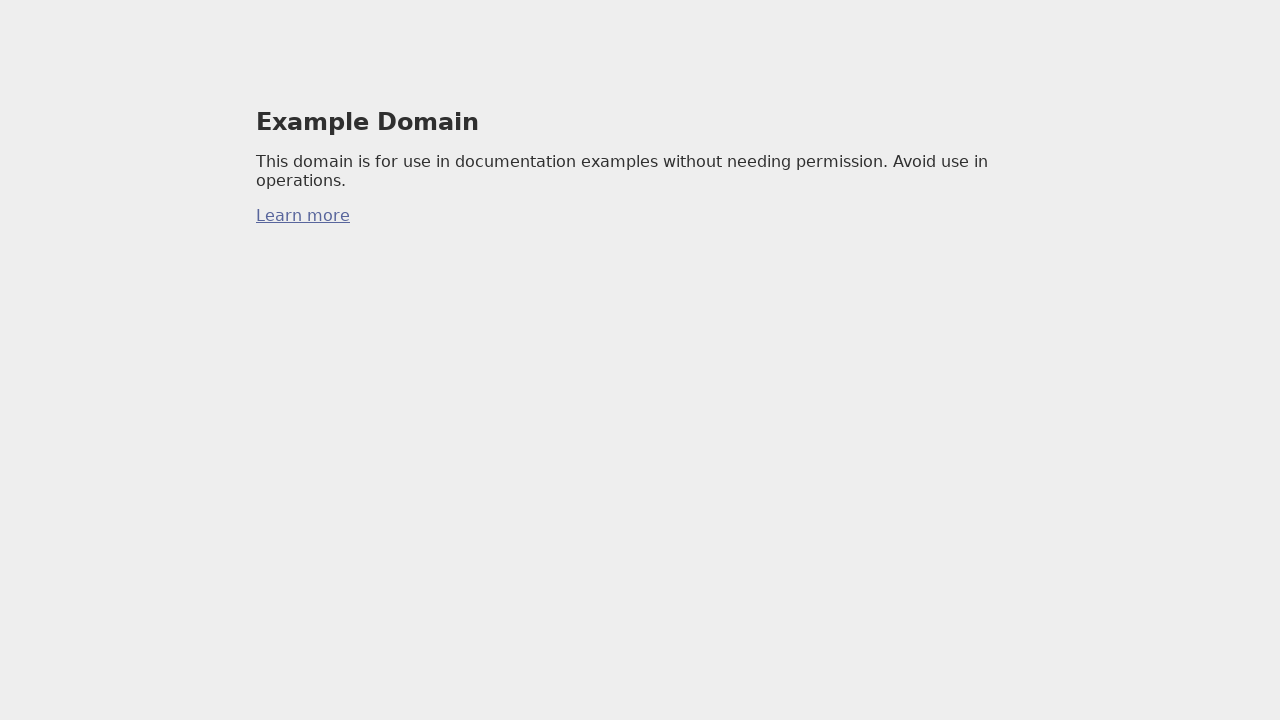

Found the first anchor link element on the page
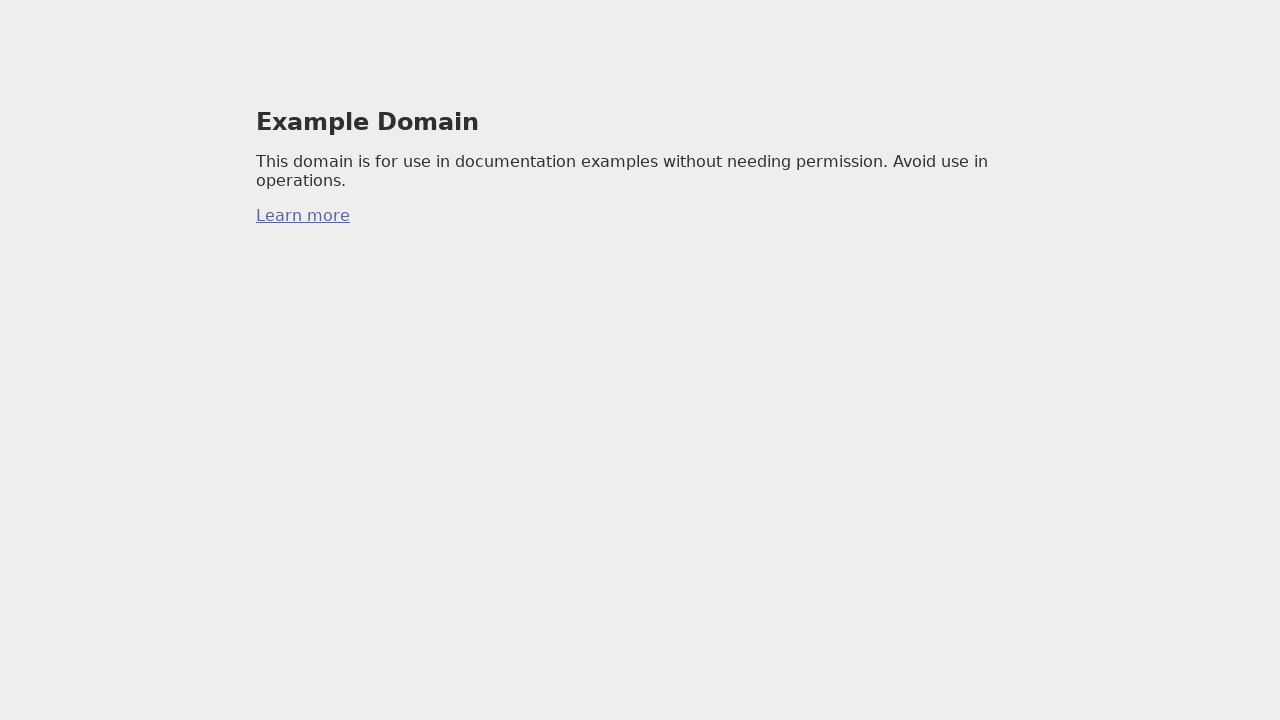

Clicked the first anchor link to navigate to the linked page
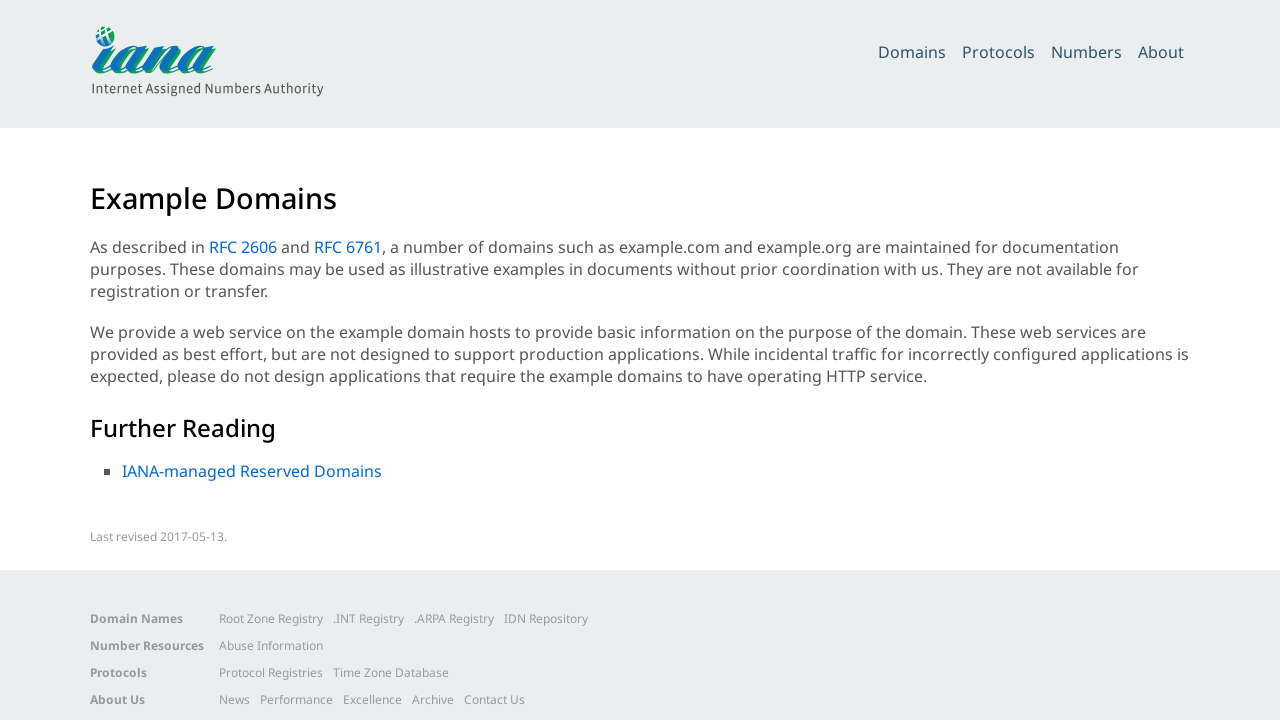

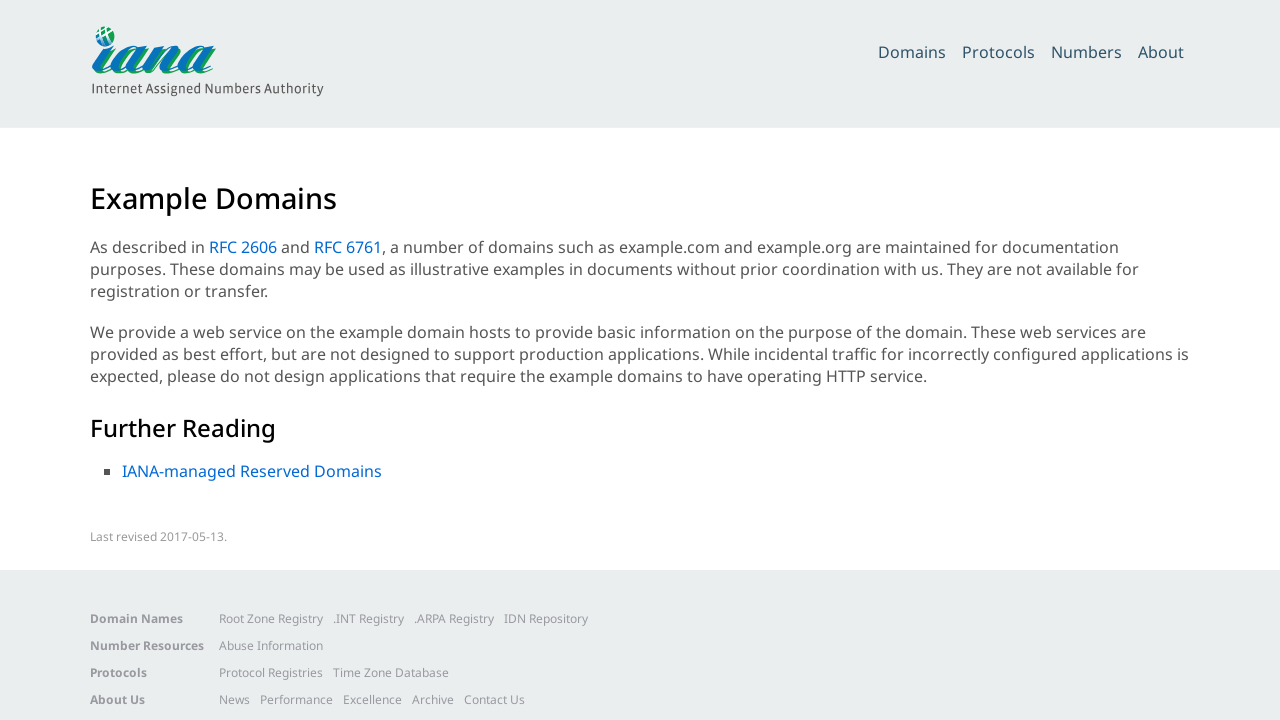